Tests scrolling functionality on a registration form page, including scrolling by pixels, scrolling to specific elements, and interacting with form fields

Starting URL: https://demo.automationtesting.in/Register.html

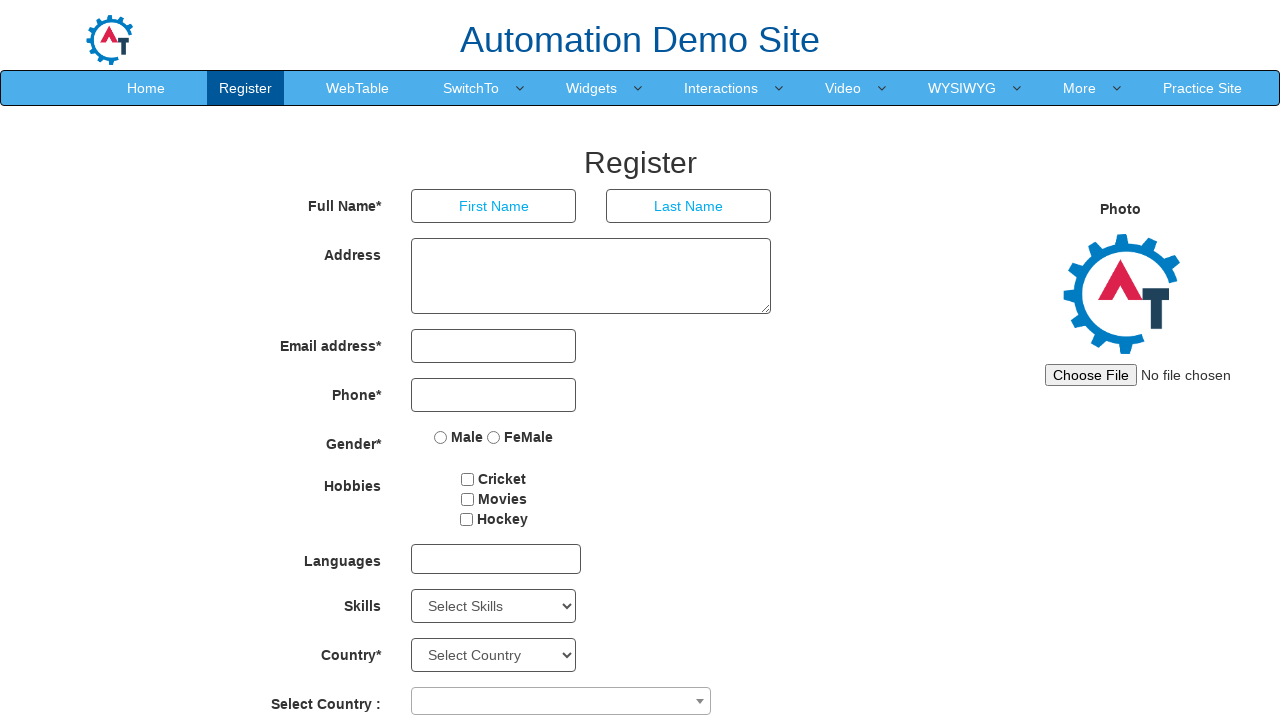

Scrolled down by 1000 pixels
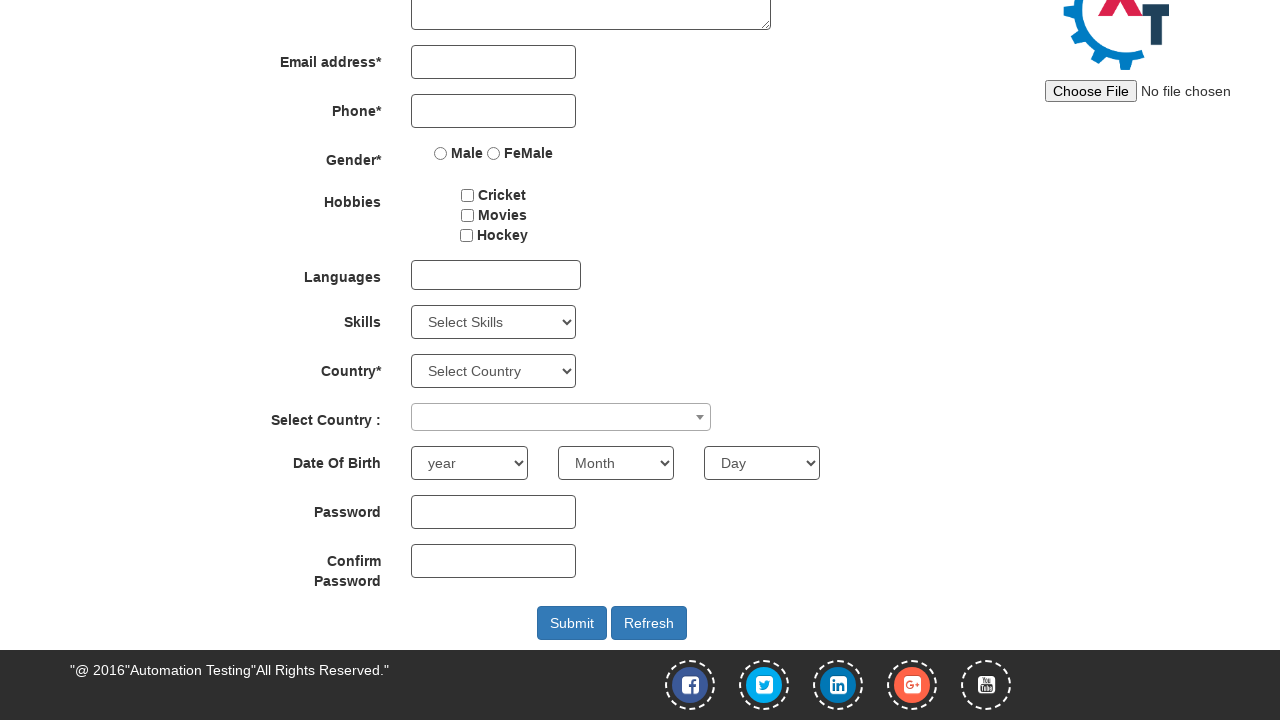

Waited 5 seconds
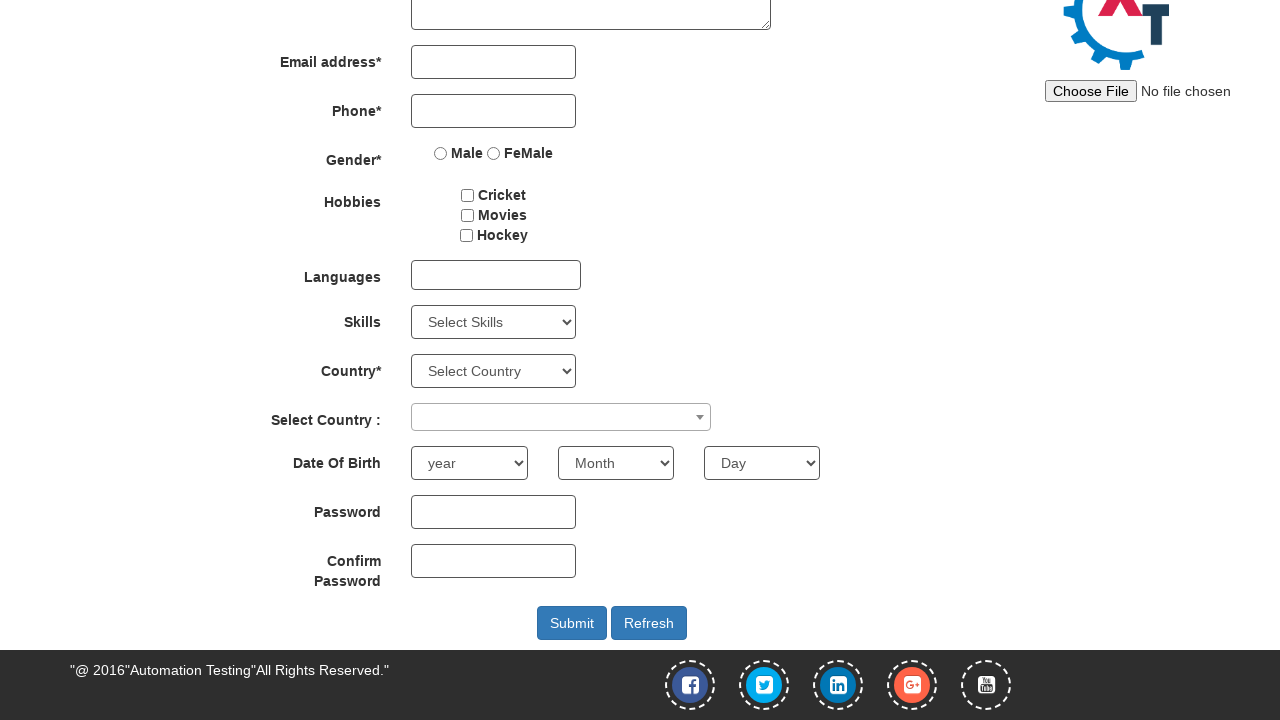

Scrolled back up by 1000 pixels
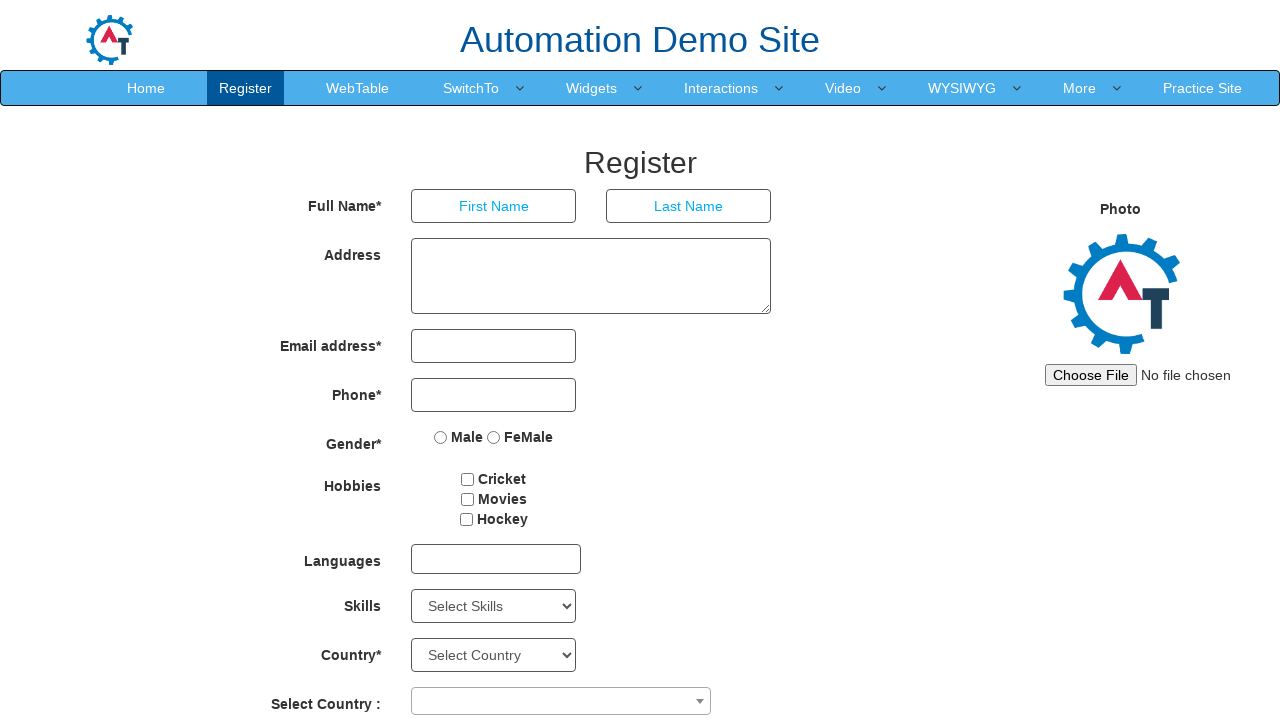

Clicked Male radio button at (441, 437) on xpath=//input[@value='Male']
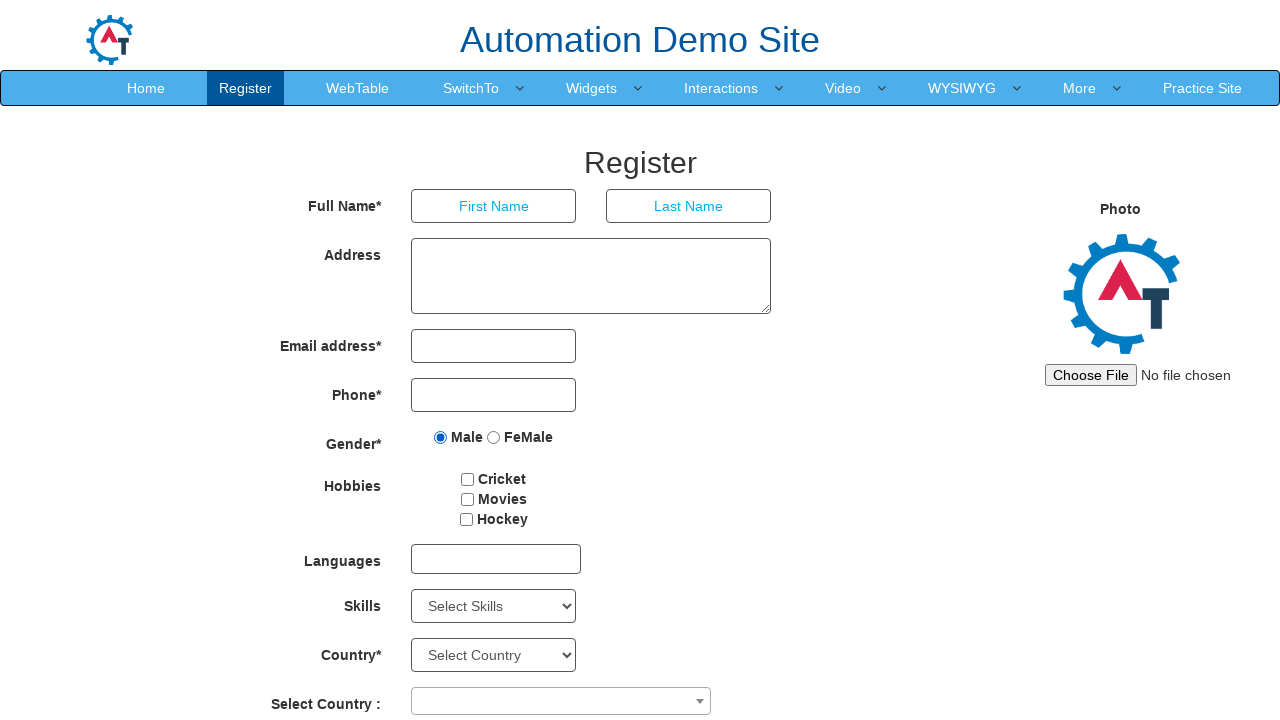

Located Cricket checkbox element
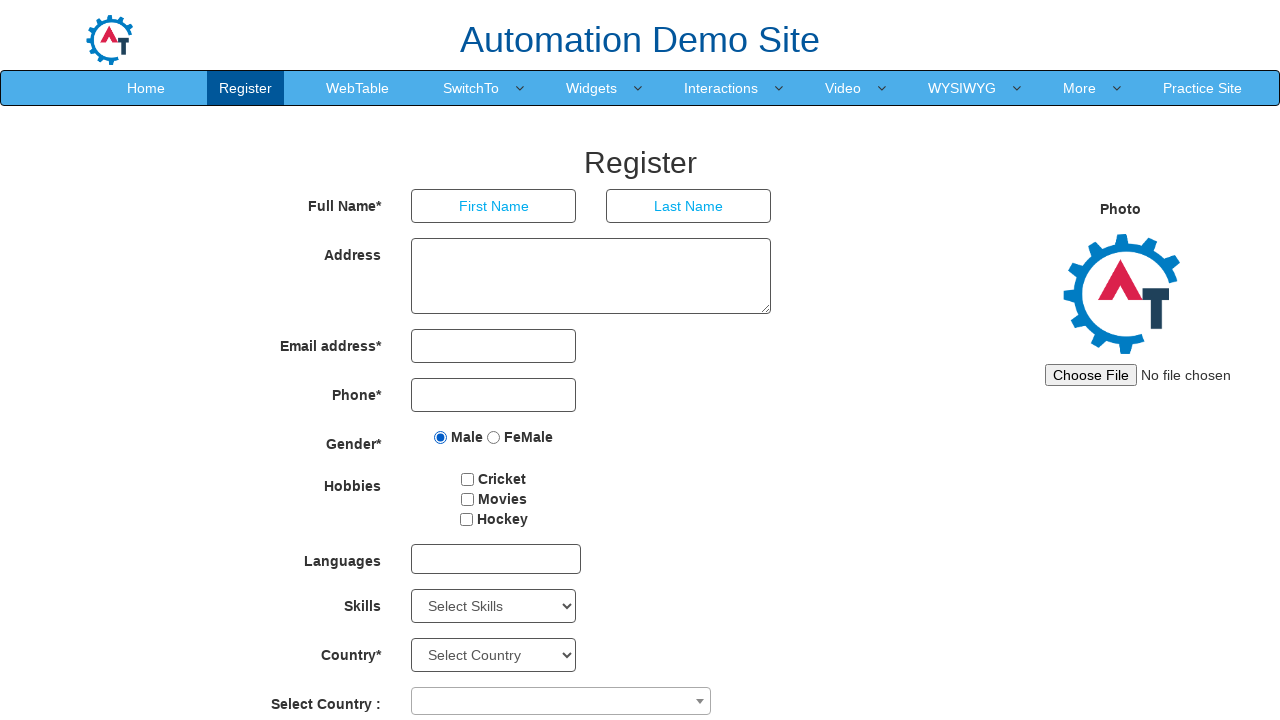

Scrolled Cricket checkbox into view
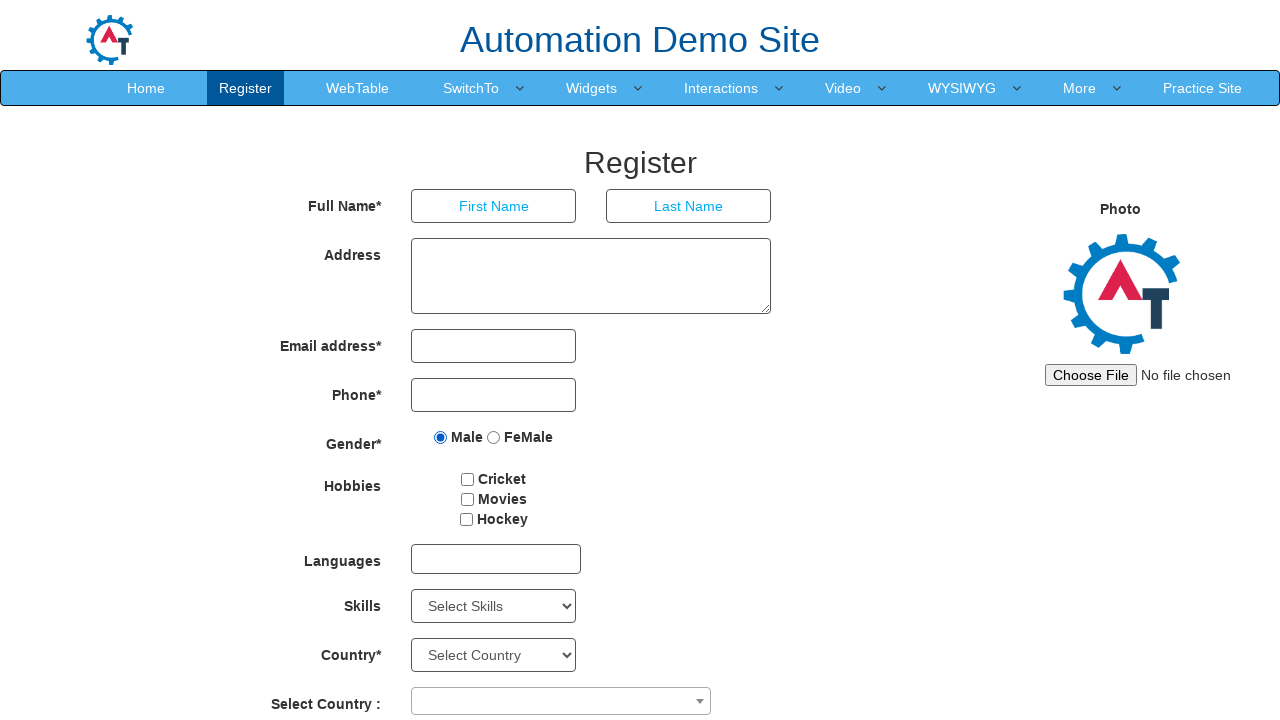

Clicked Cricket checkbox at (468, 479) on xpath=//input[@value='Cricket']
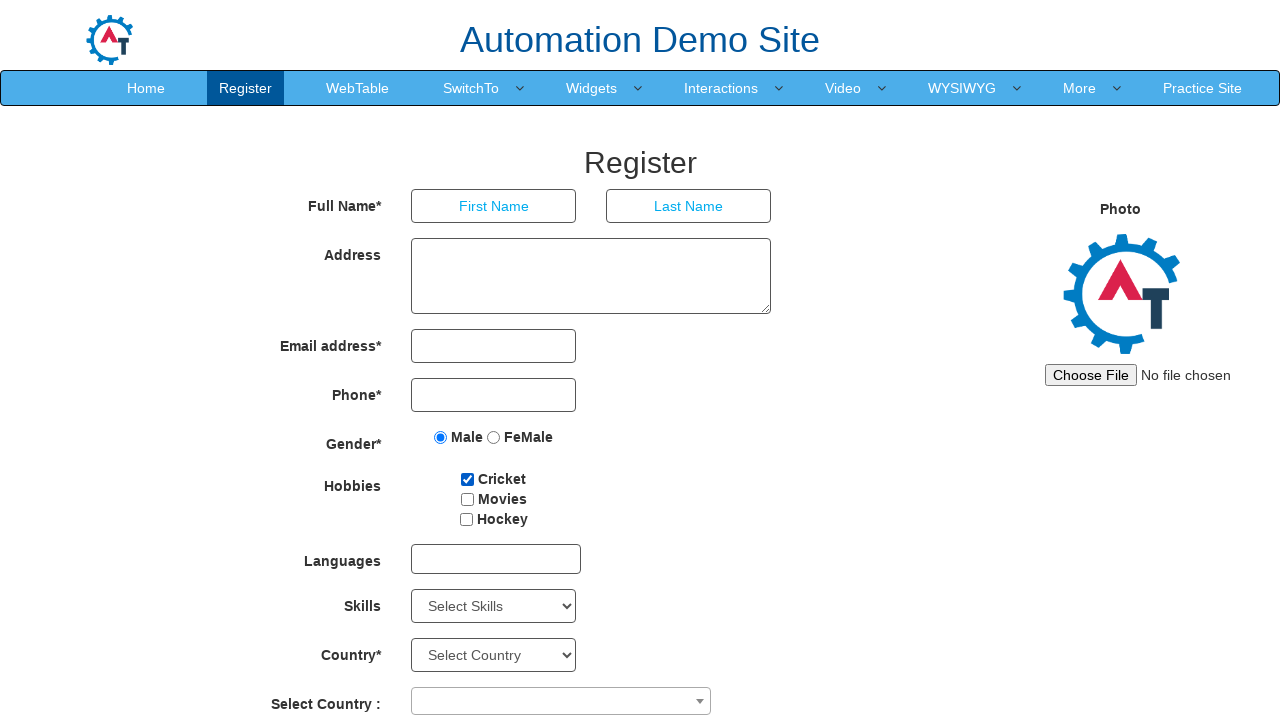

Waited 3 seconds
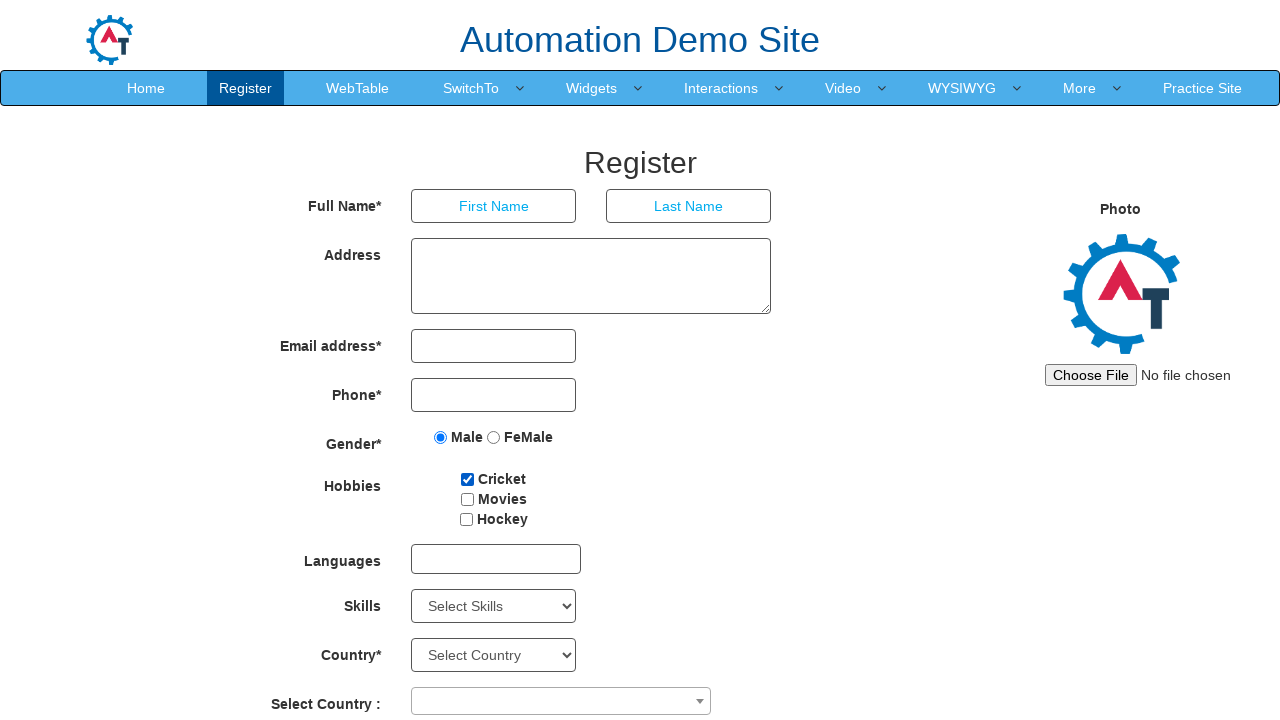

Scrolled to bottom of page
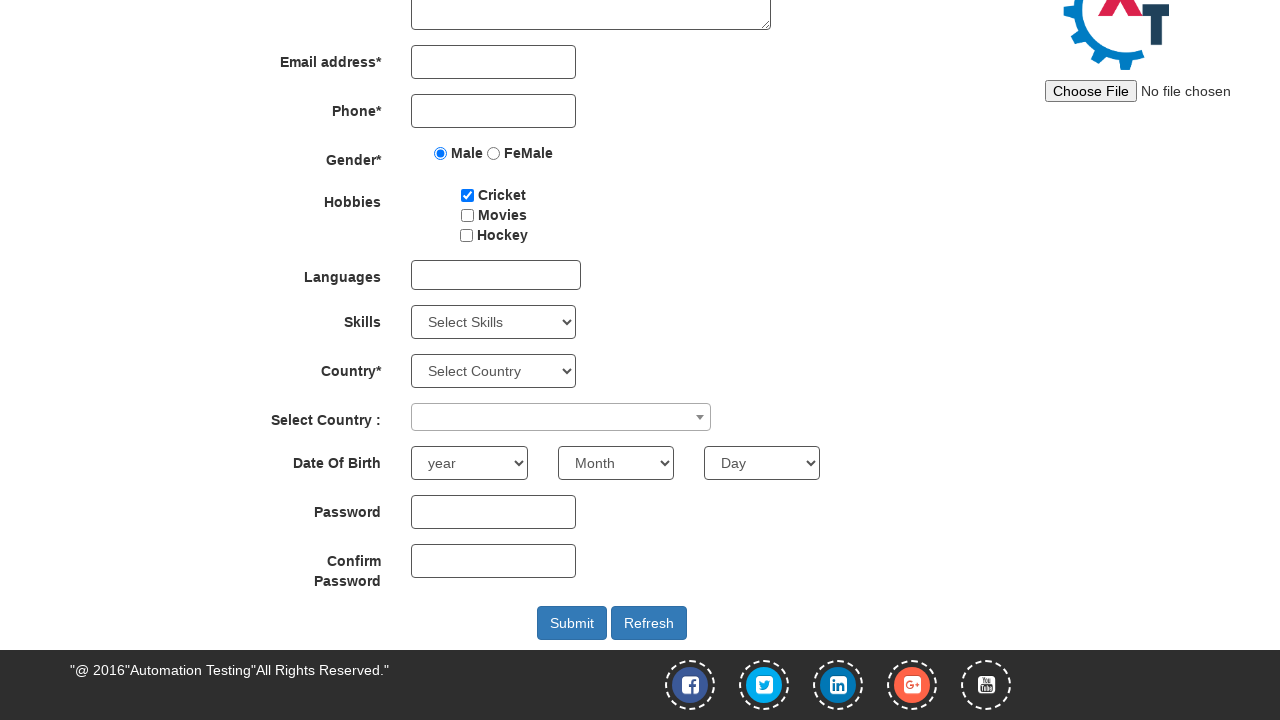

Filled password field with '0000' on //input[@id='firstpassword']
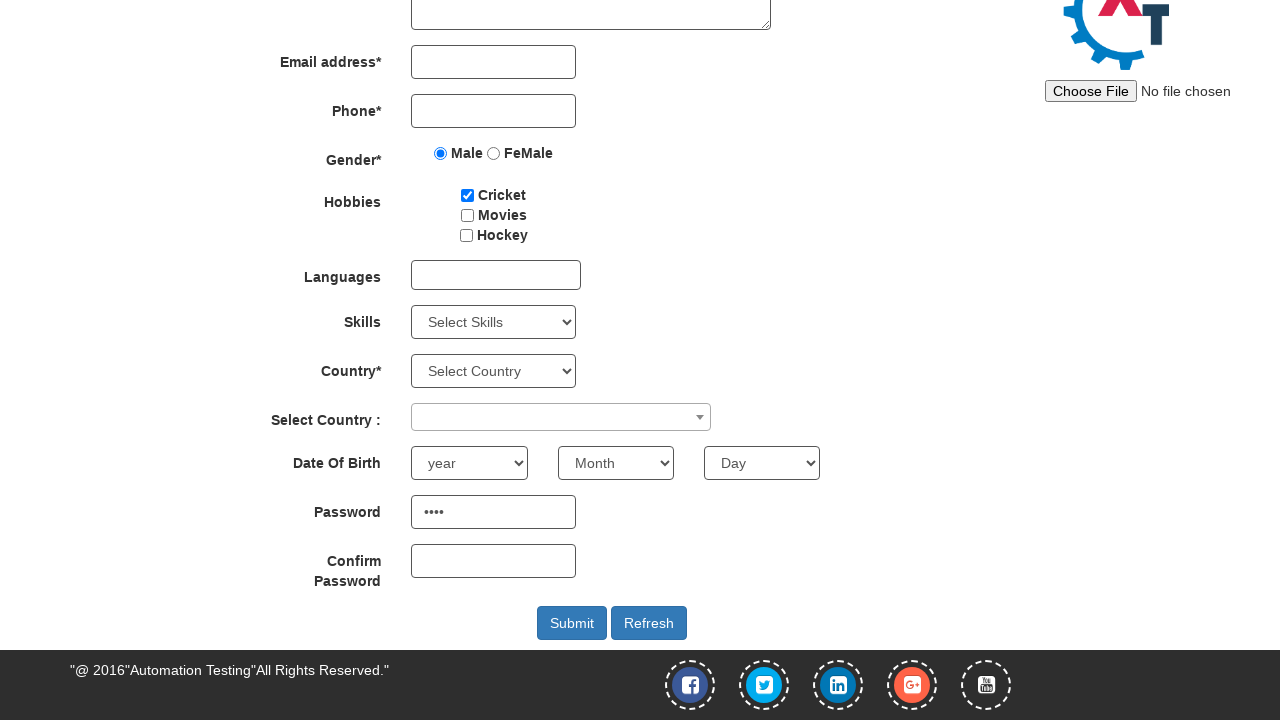

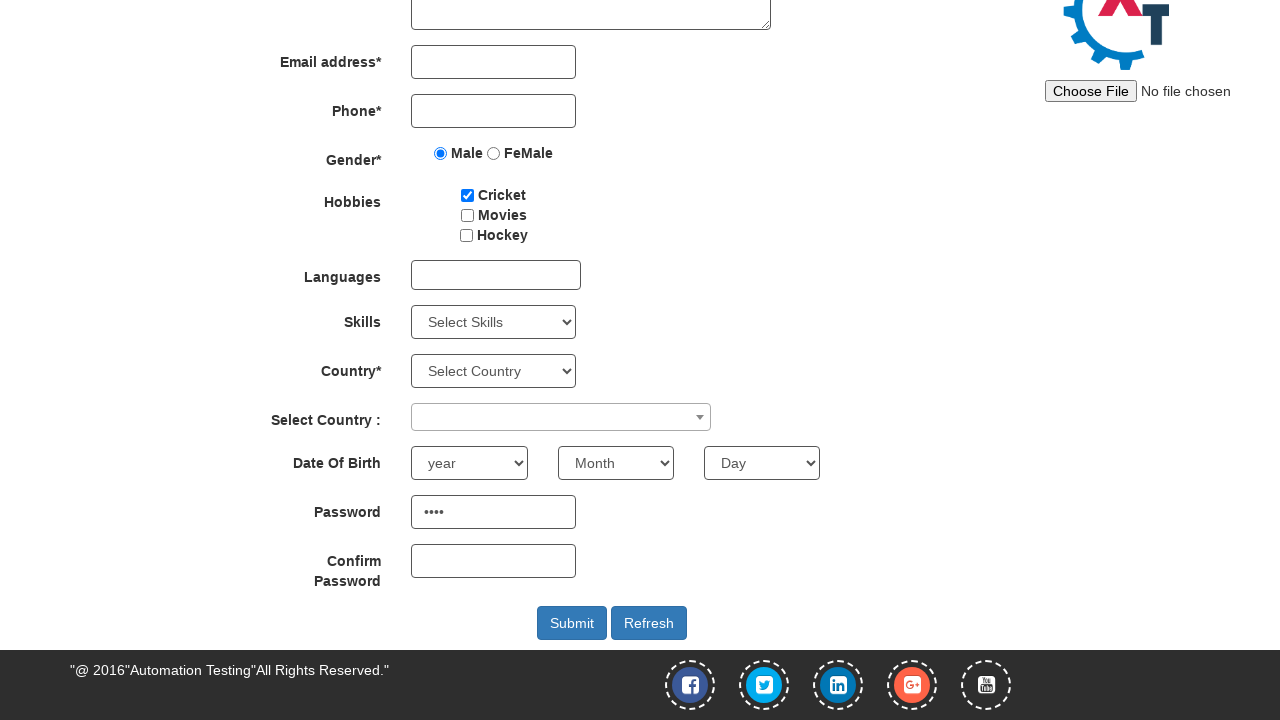